Tests JavaScript alert handling by clicking buttons that trigger JS alerts and JS confirm dialogs, then accepting them and verifying the result message.

Starting URL: https://the-internet.herokuapp.com/javascript_alerts

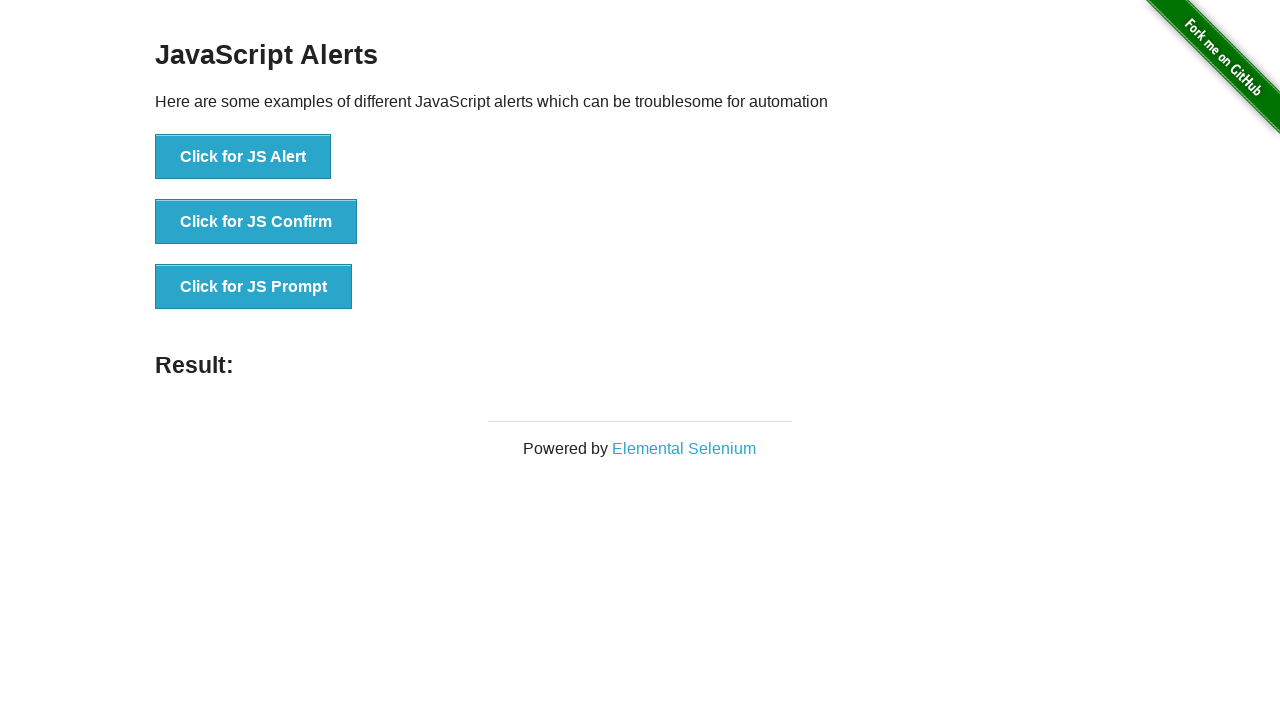

Clicked button to trigger JS Alert at (243, 157) on xpath=//button[text()='Click for JS Alert']
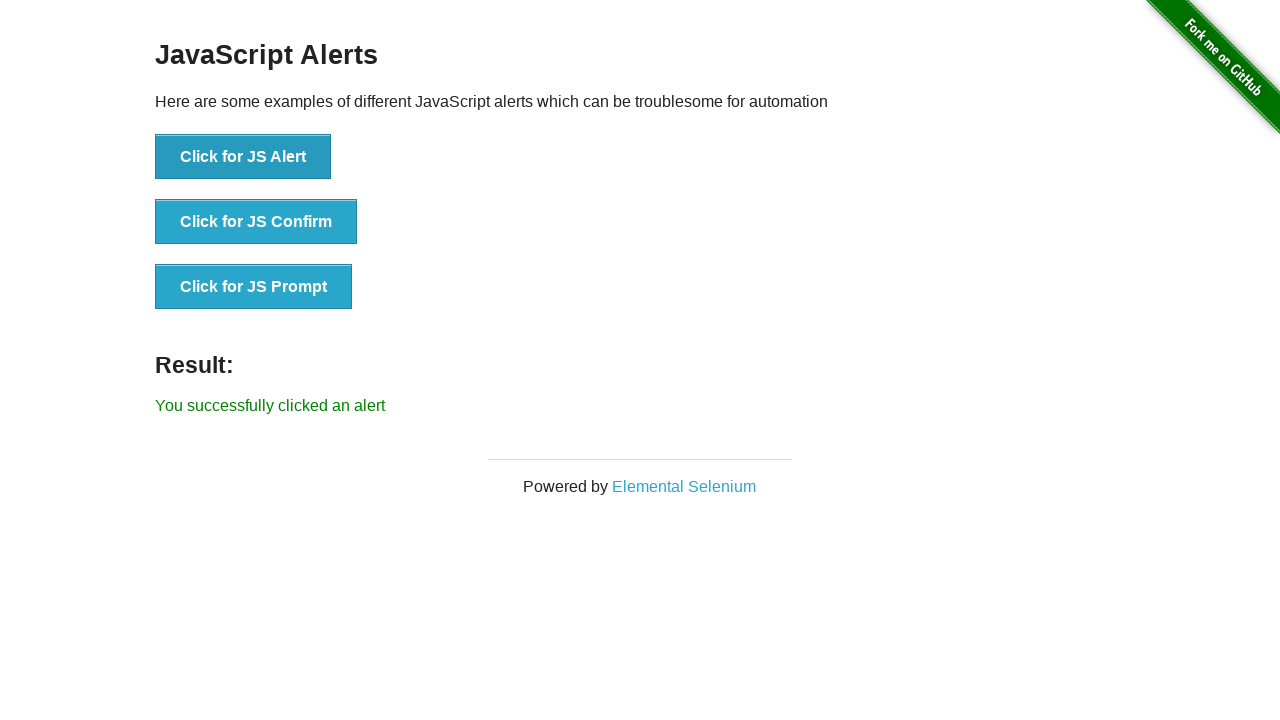

Set up dialog handler to accept alerts
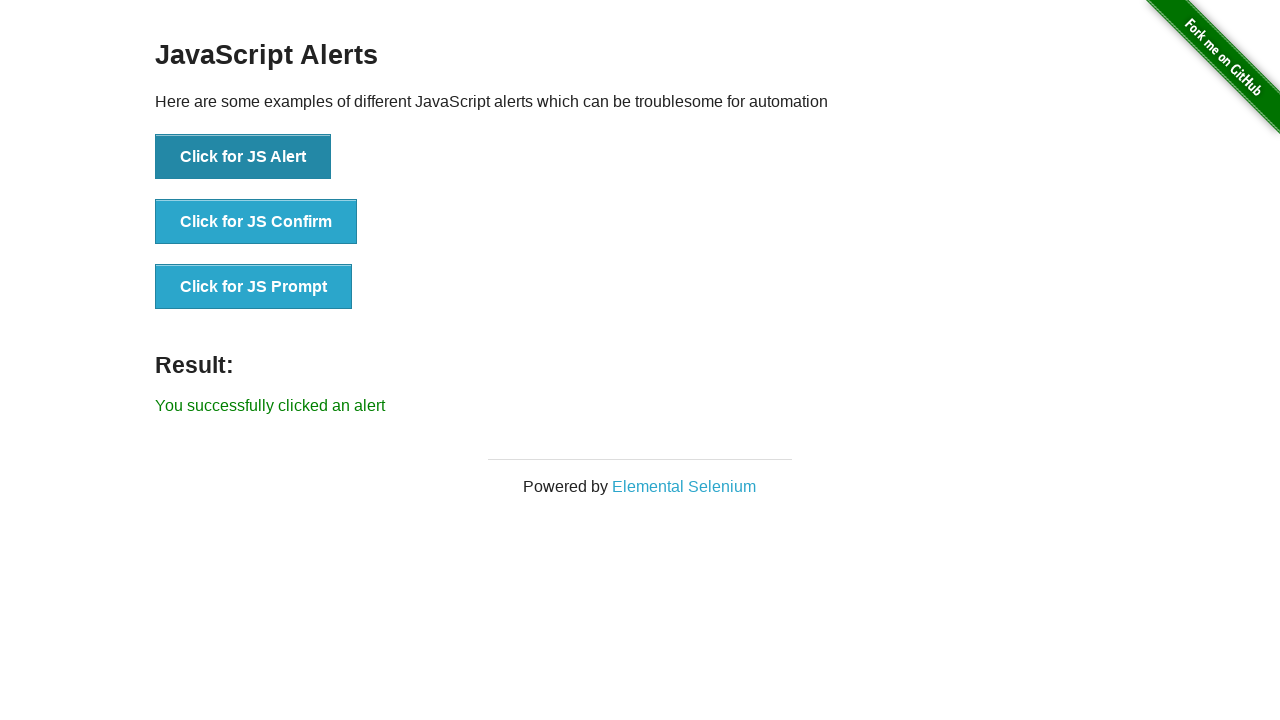

Clicked button to trigger JS Alert and accepted dialog at (243, 157) on xpath=//button[text()='Click for JS Alert']
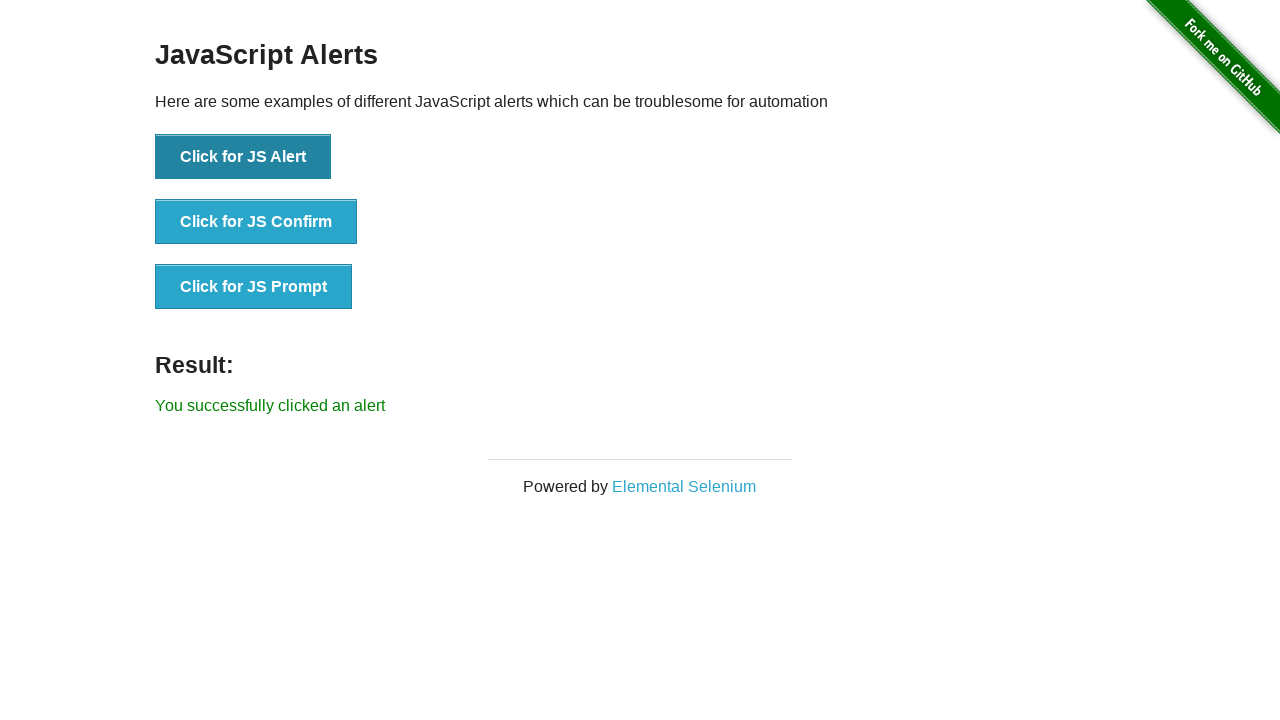

Result element loaded after alert acceptance
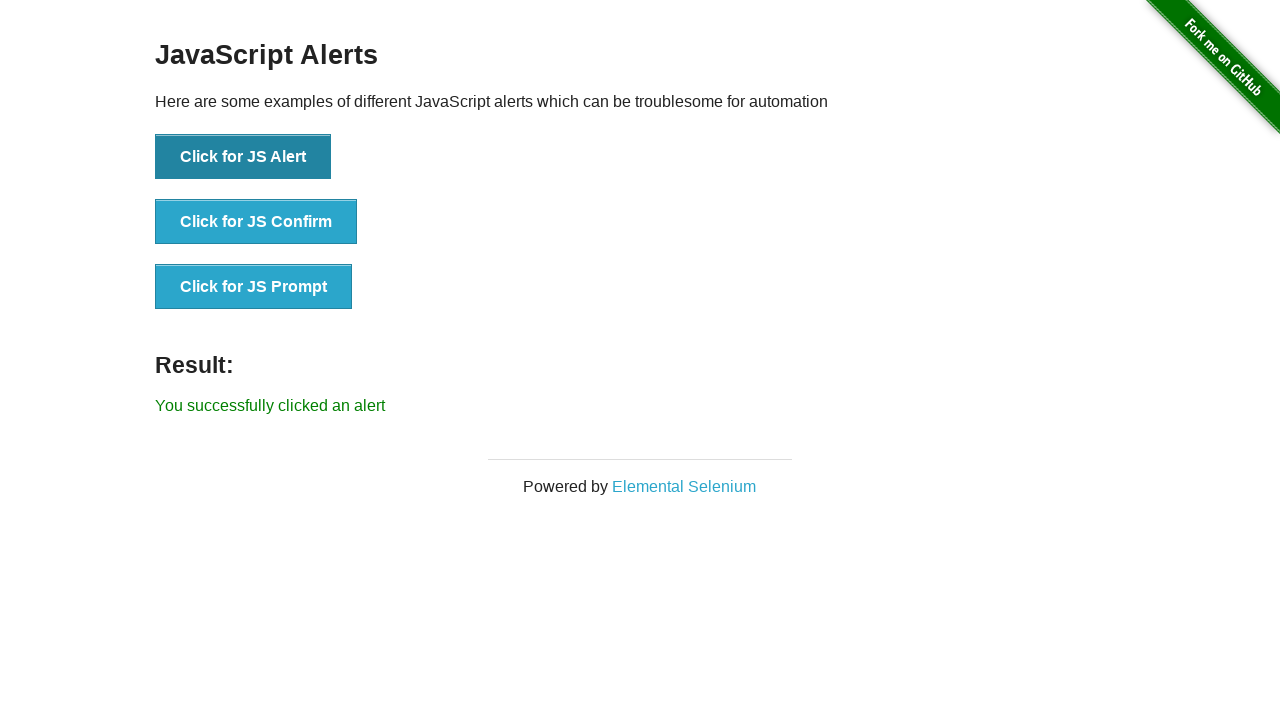

Retrieved result text: You successfully clicked an alert
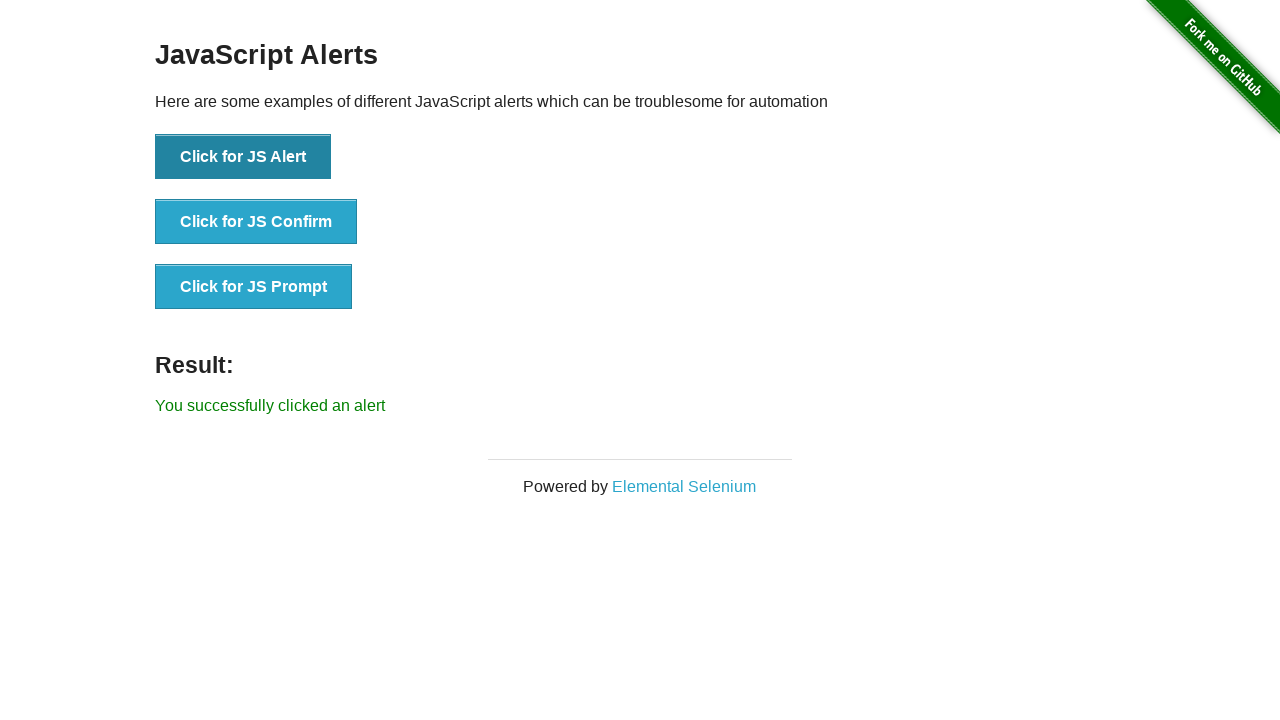

Printed result text to console
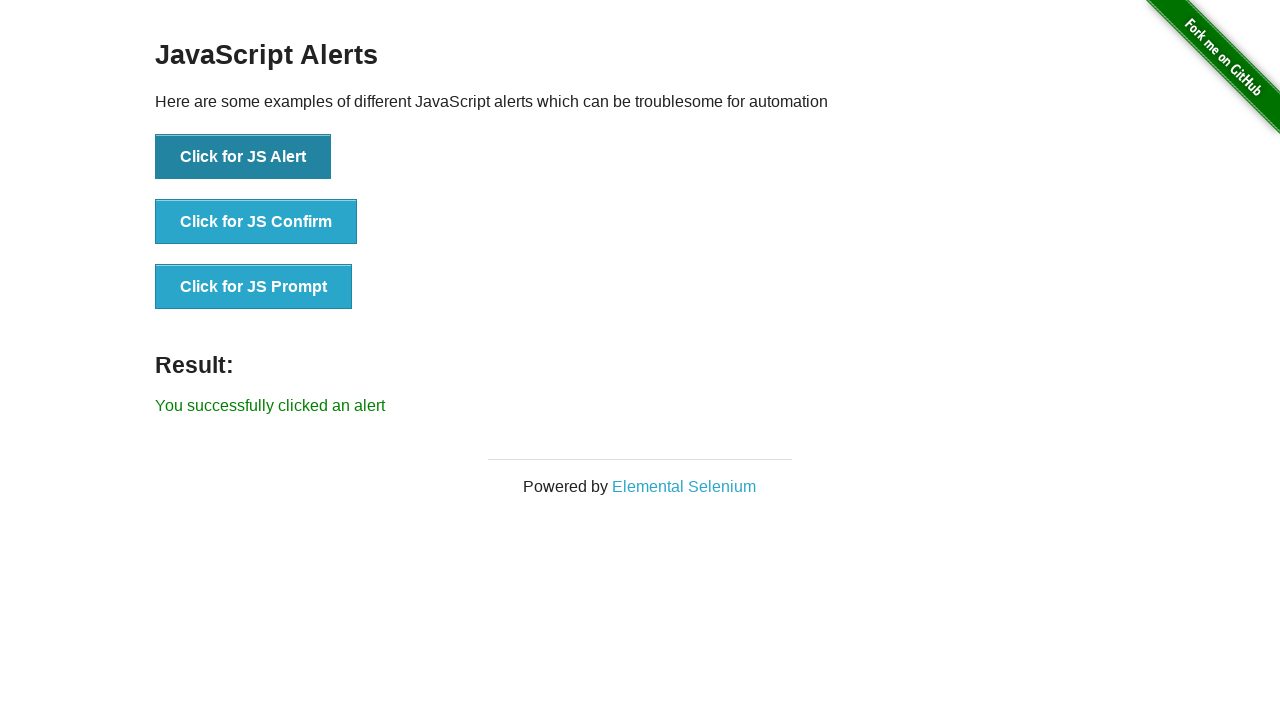

Clicked button to trigger JS Confirm dialog and accepted it at (256, 222) on xpath=//button[@onclick='jsConfirm()']
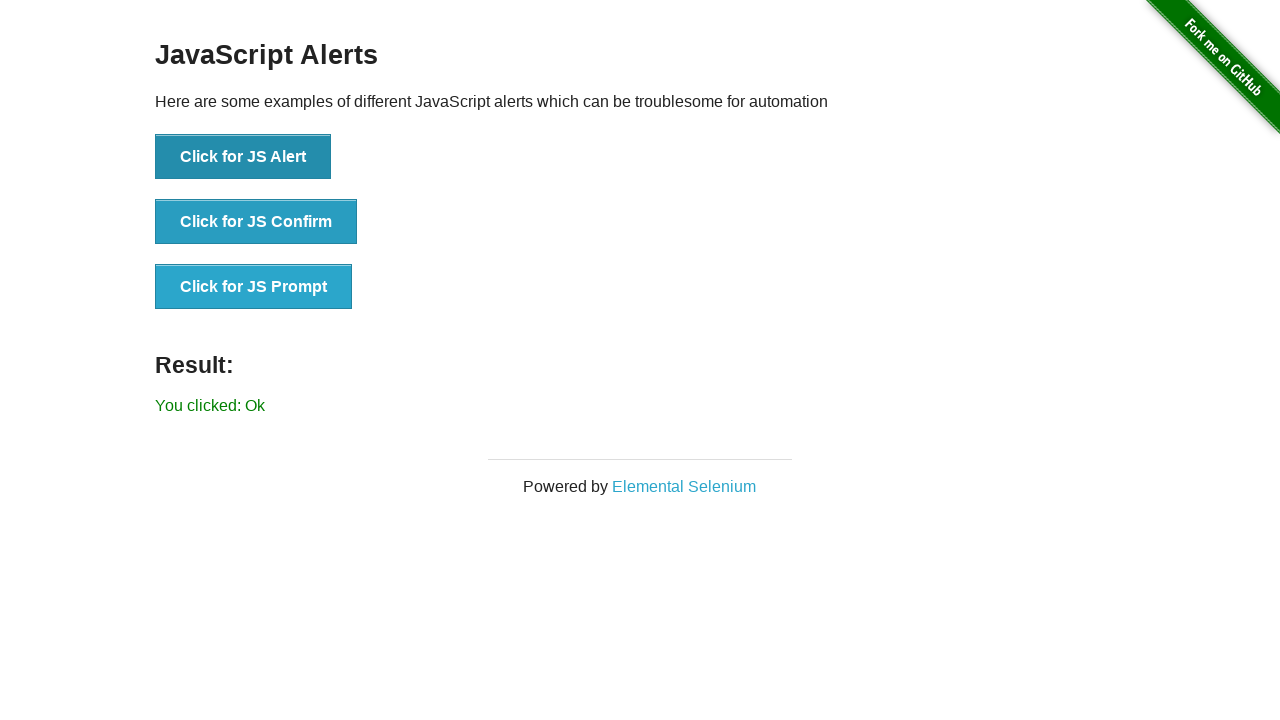

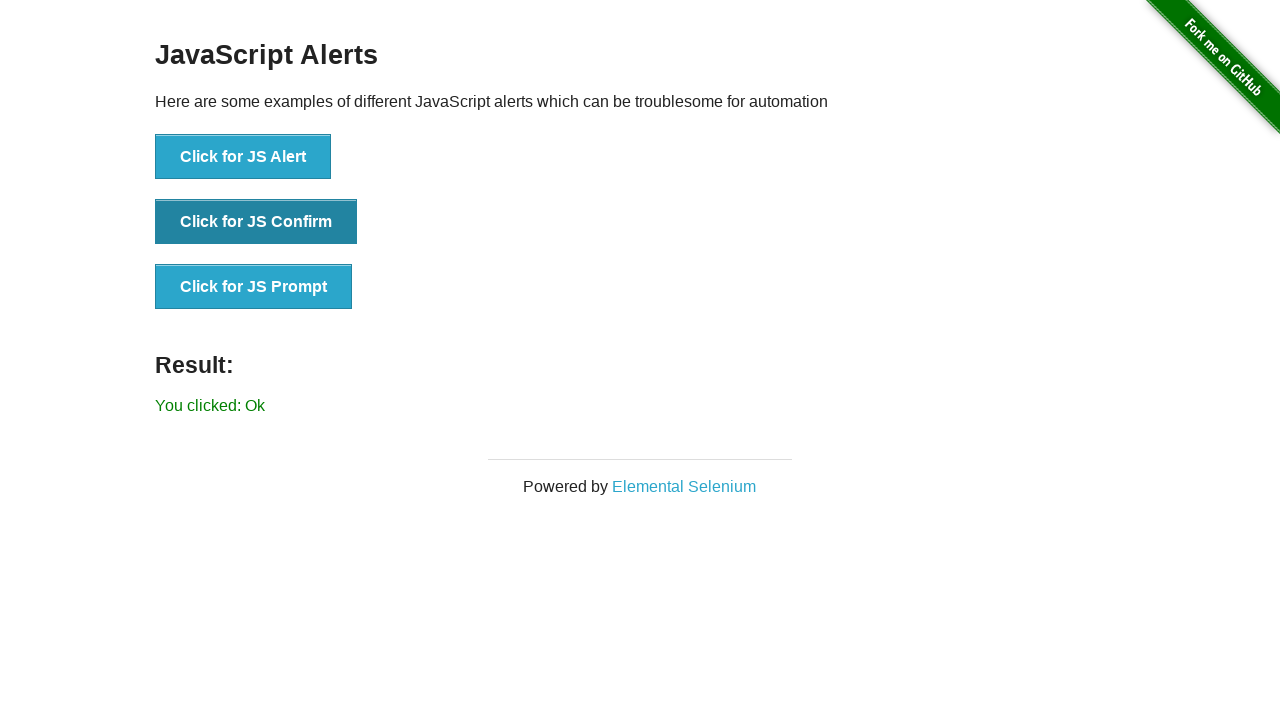